Tests the destination city dropdown selection on a flight booking demo site by clicking on the dropdown and selecting a random destination option

Starting URL: https://blazedemo.com/

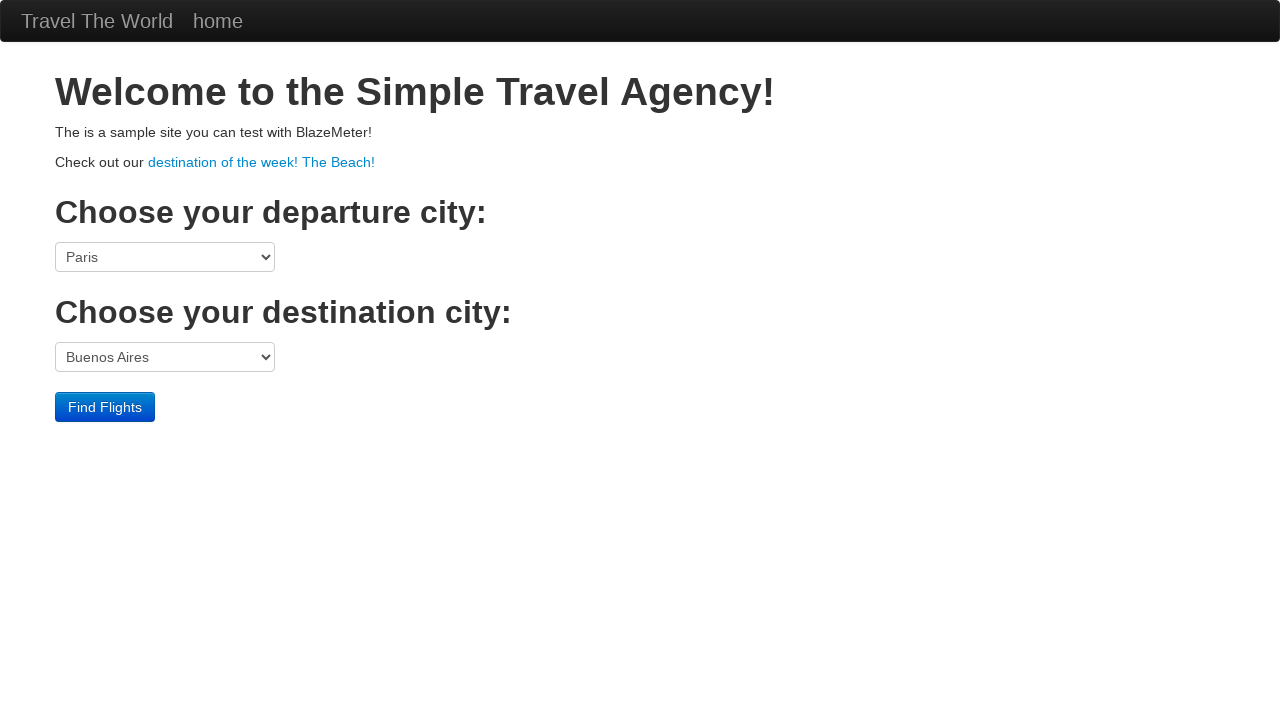

Generated random destination index: 3
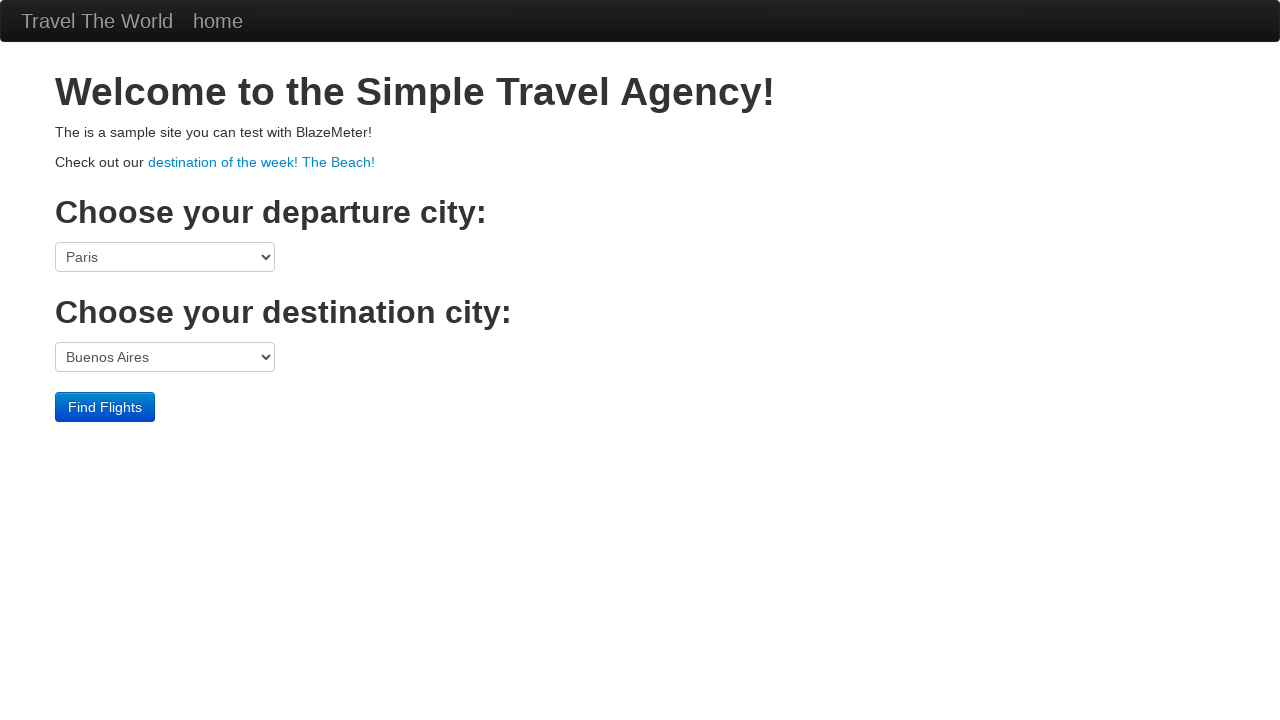

Clicked on destination city dropdown to open it at (165, 357) on select[name='toPort']
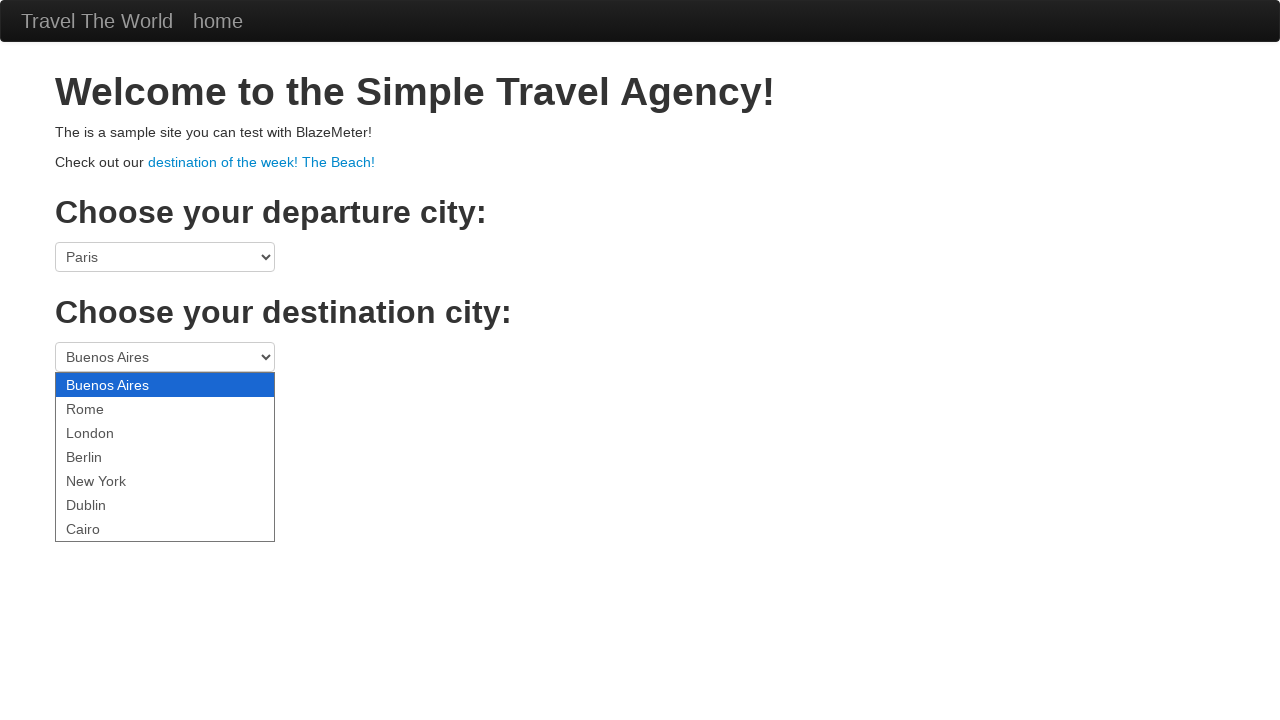

Waited 500ms for dropdown to become interactive
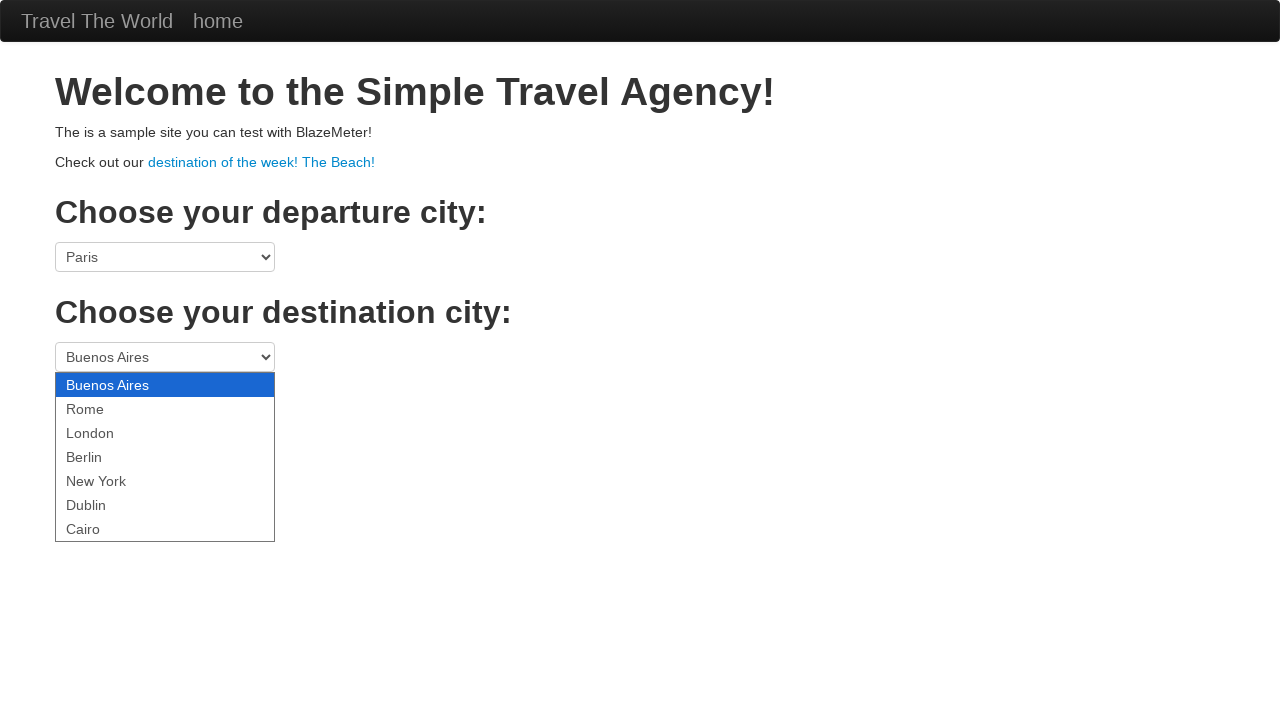

Selected destination option at index 2 on select[name='toPort']
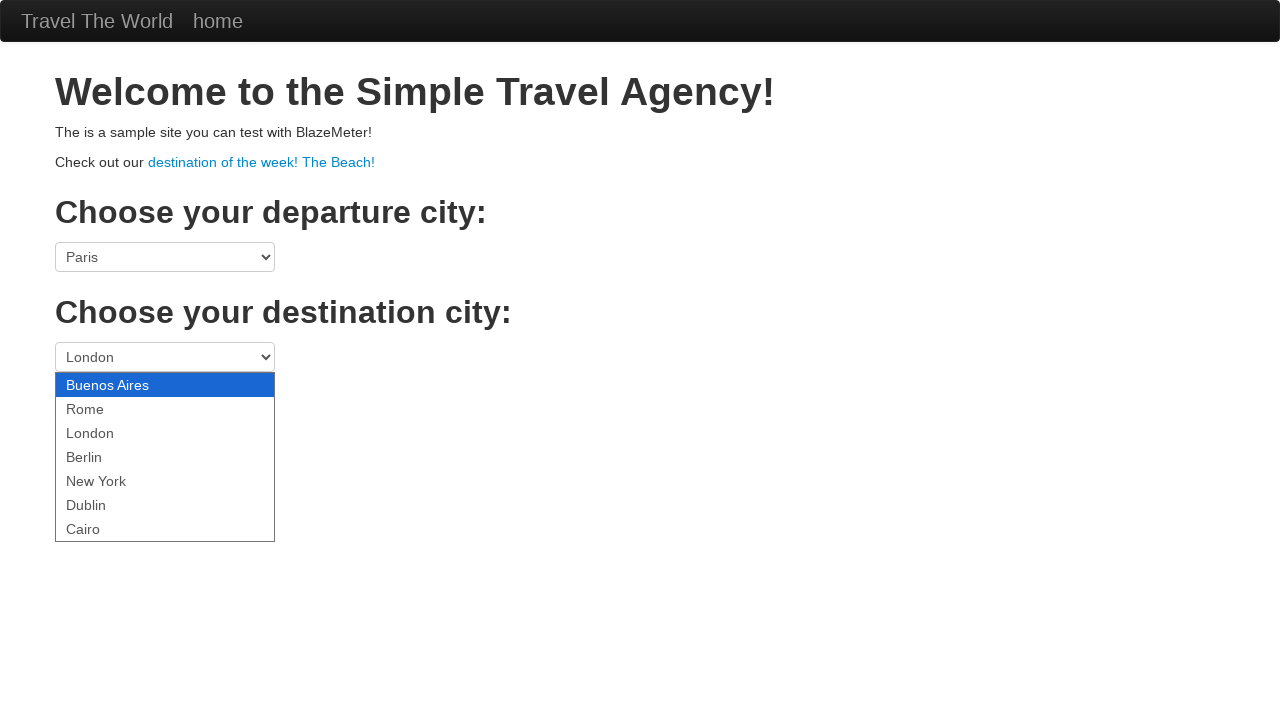

Verified destination dropdown selection was made
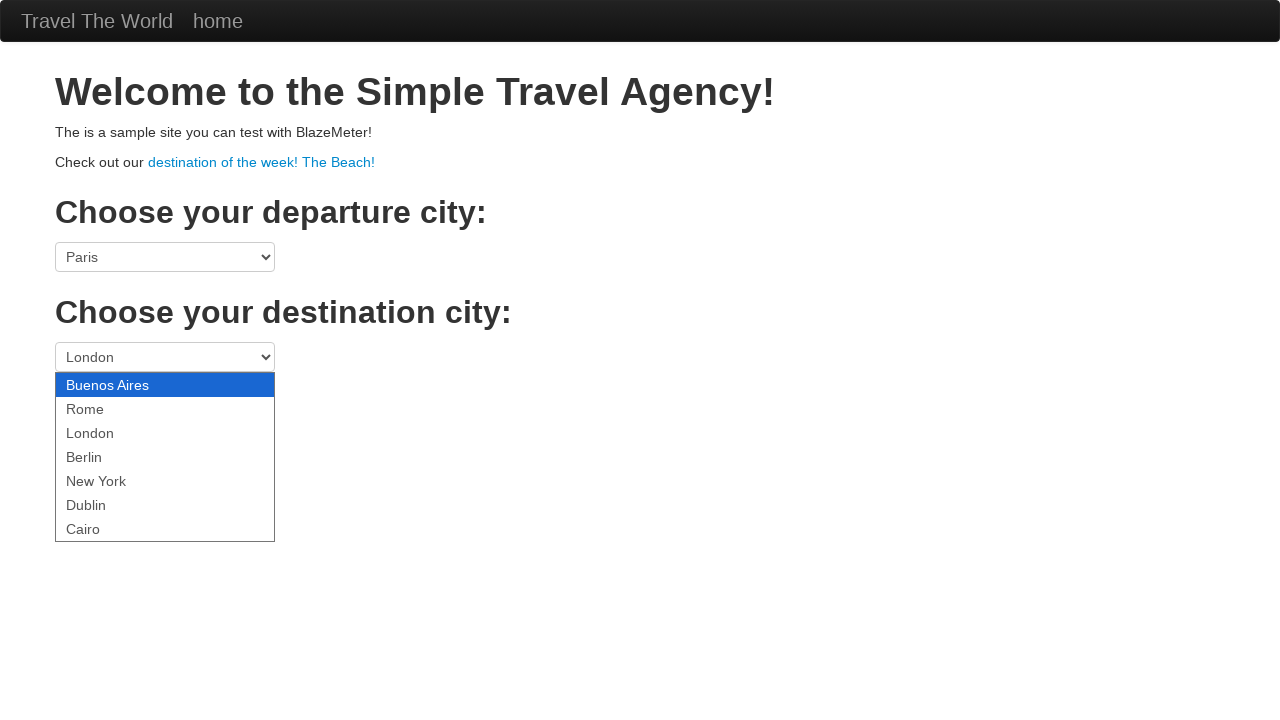

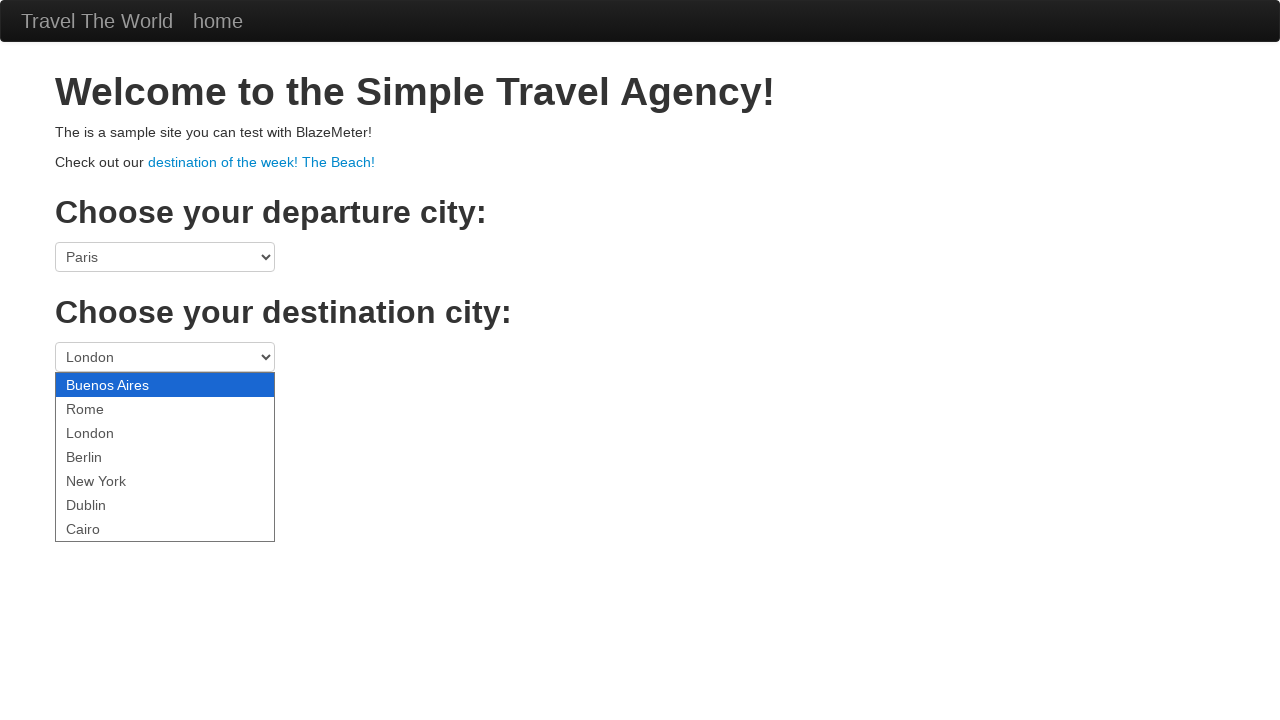